Navigates to the Anh Tester website and clicks on the blog link in the navigation

Starting URL: https://anhtester.com

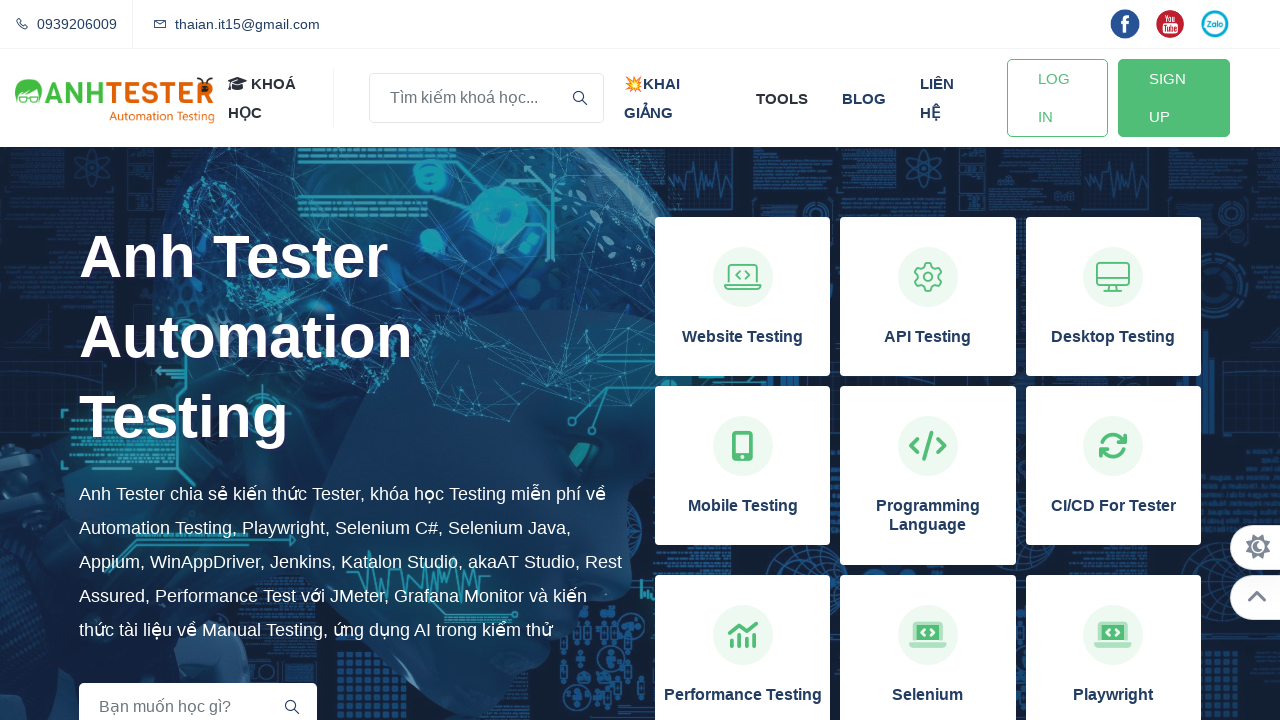

Clicked on the blog link in navigation at (864, 98) on xpath=//a[normalize-space()='blog']
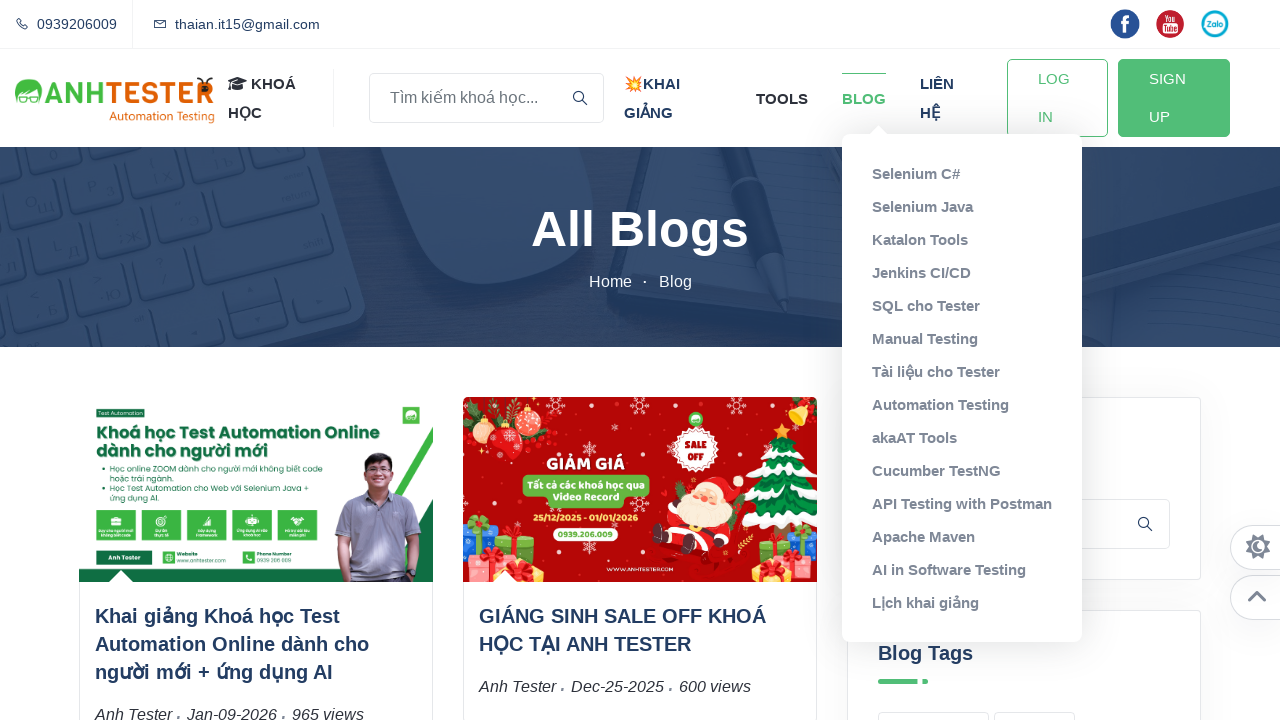

Blog page loaded and network idle
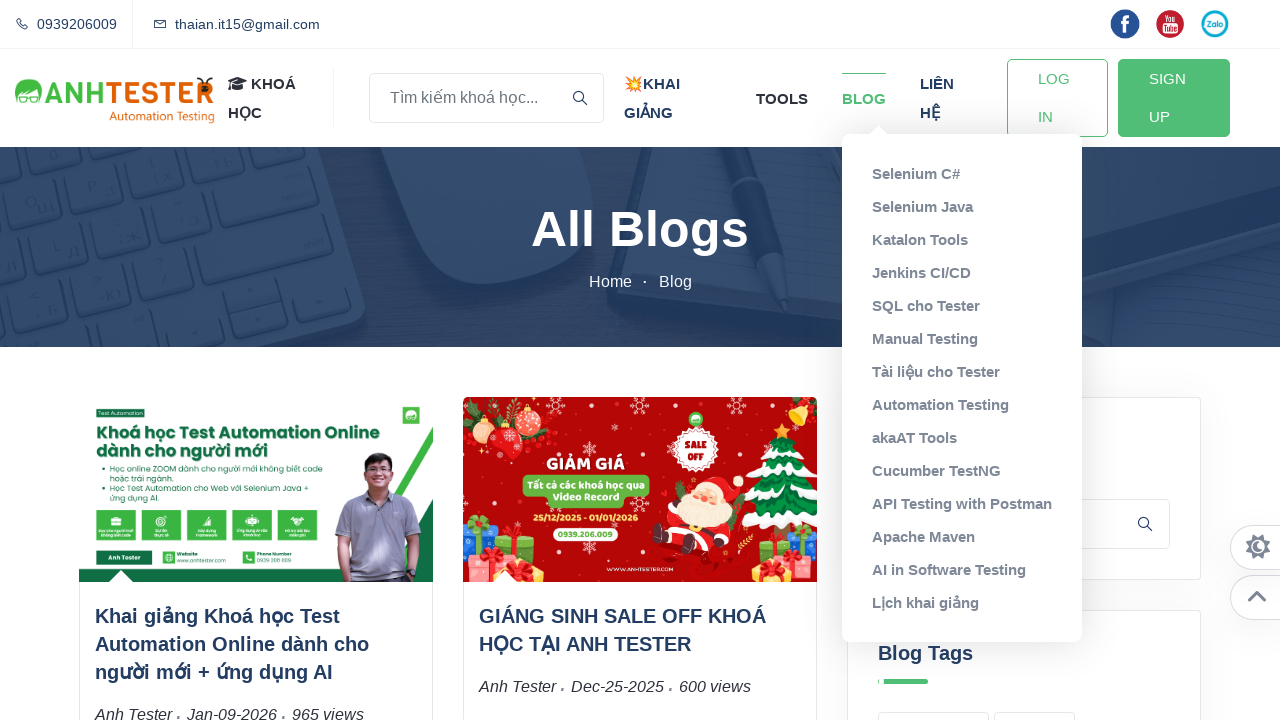

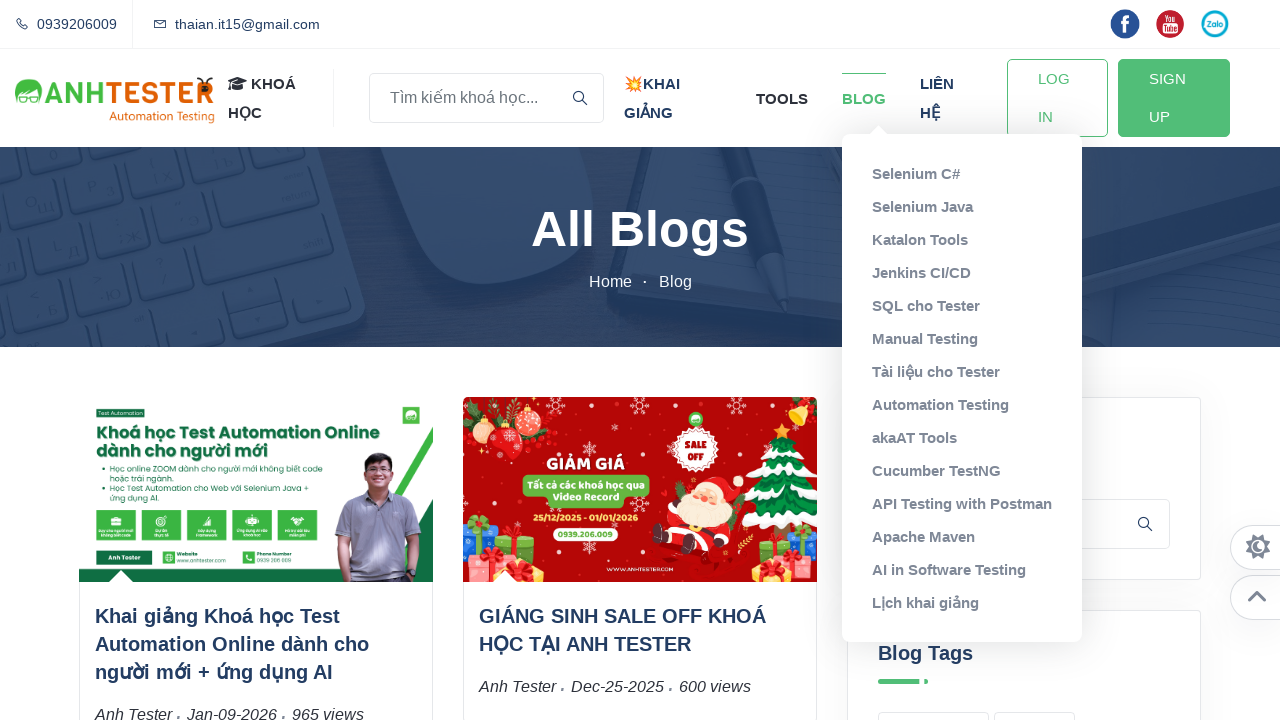